Navigates to automationbykrishna.com, clicks on the demo table link, and waits for the table to be visible to verify the table page loads correctly.

Starting URL: http://automationbykrishna.com/

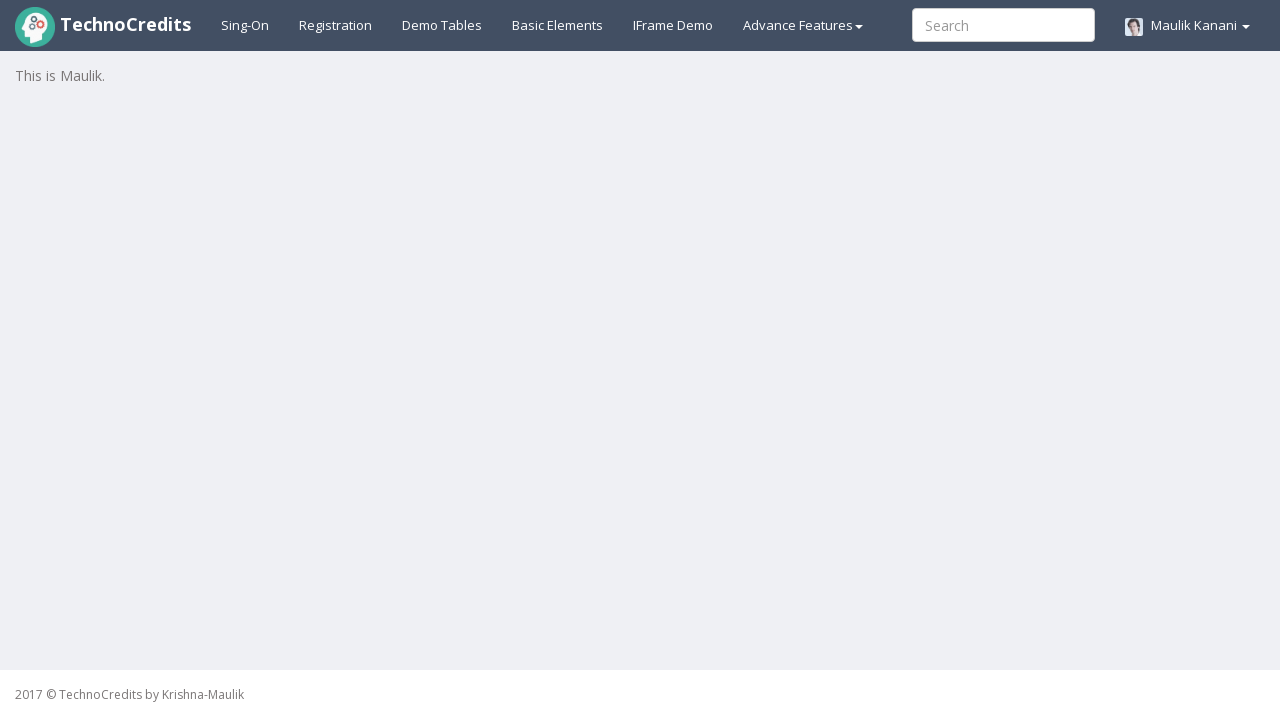

Demo table link is visible
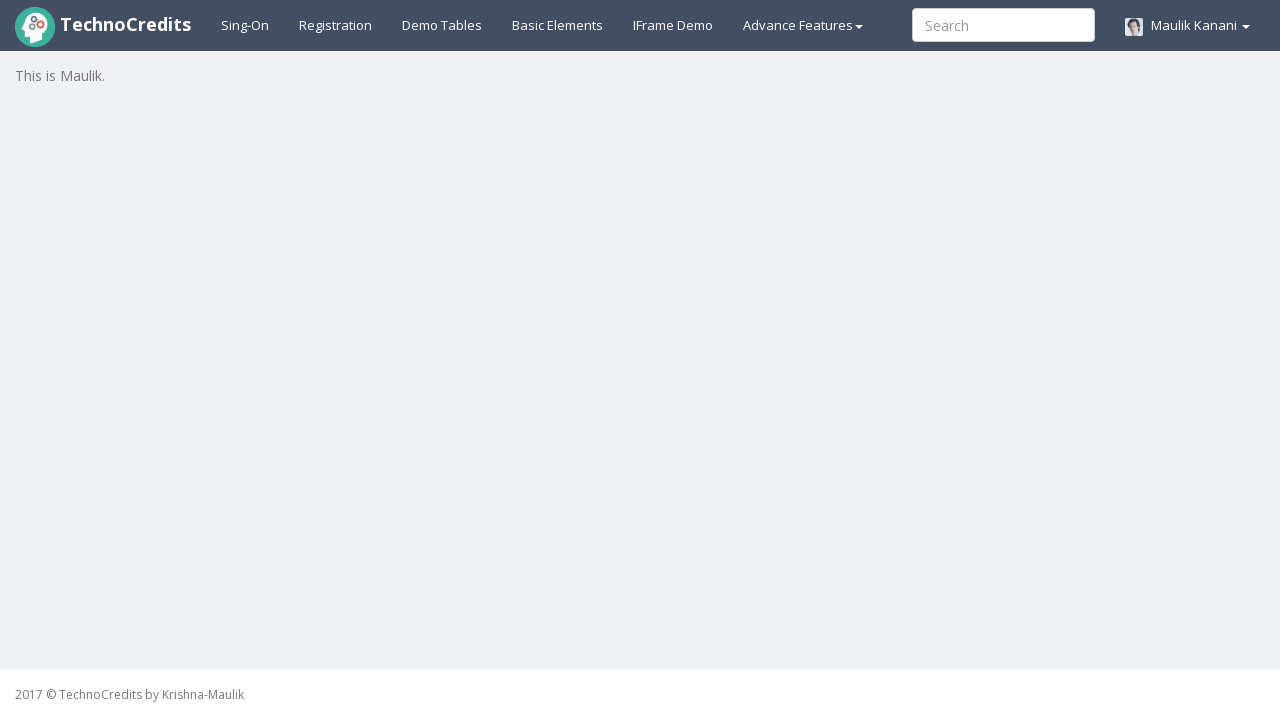

Clicked the demo table link at (442, 25) on a#demotable
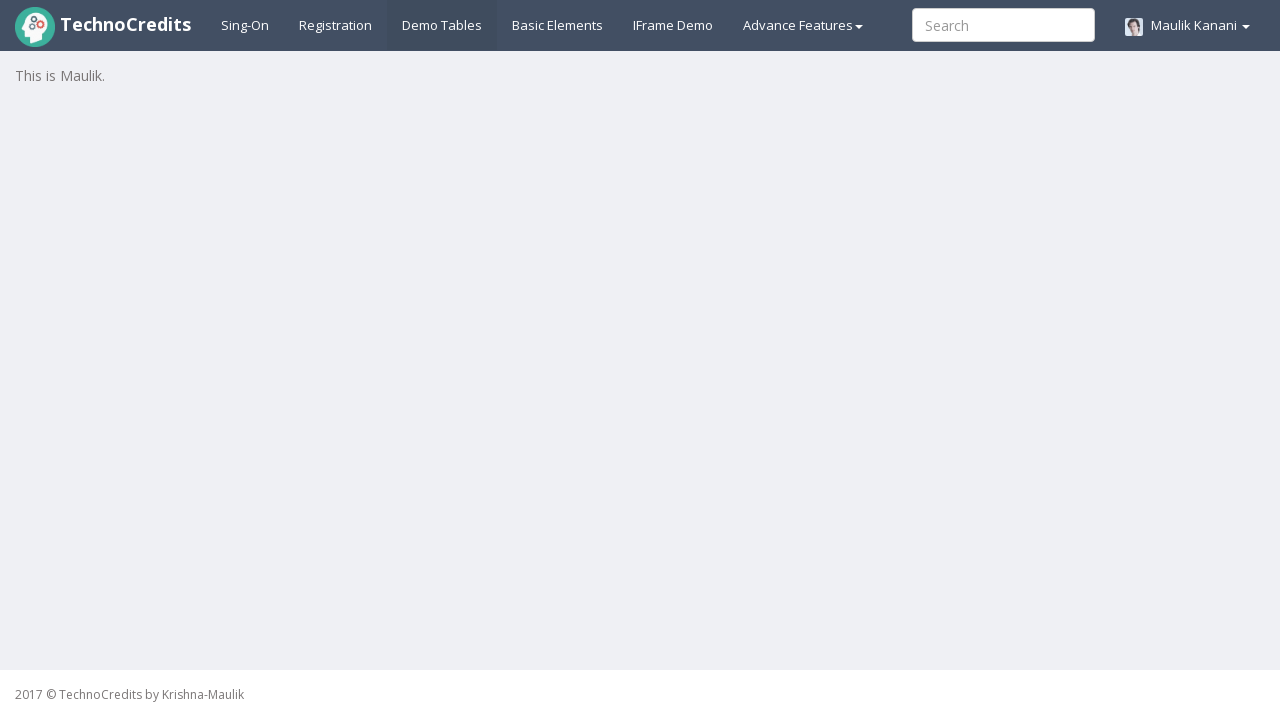

Table page loaded successfully - table is visible
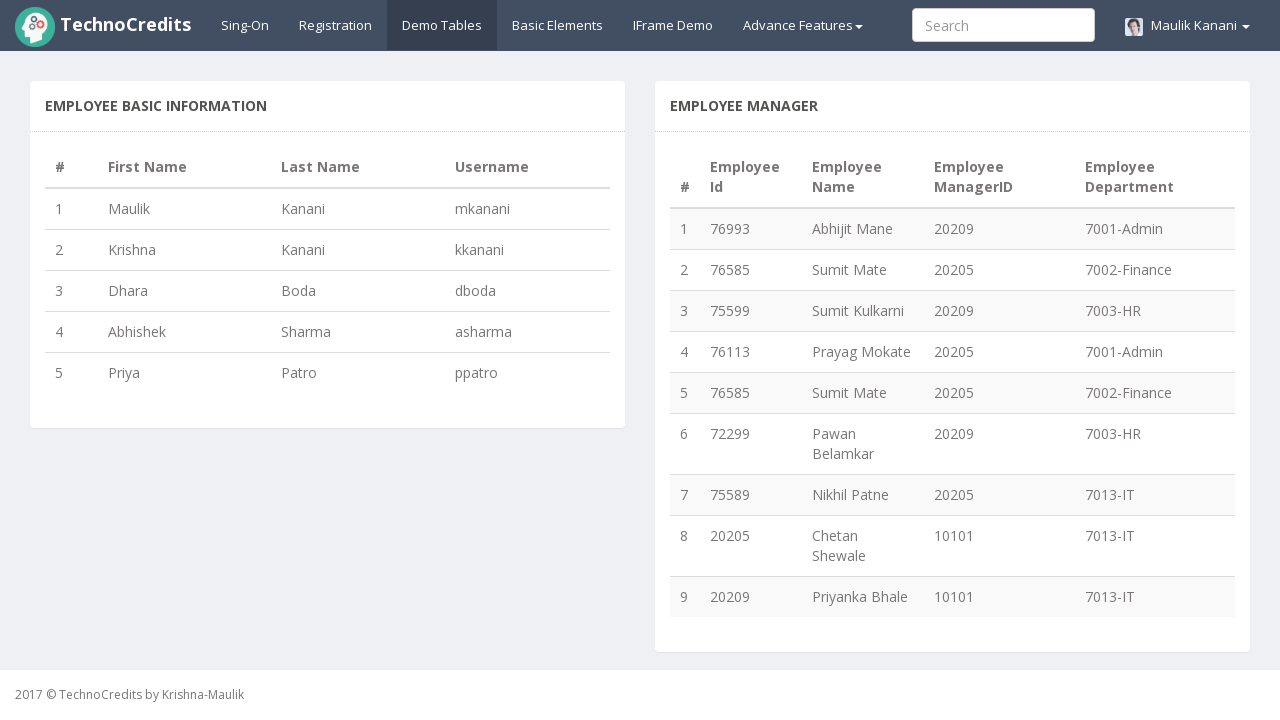

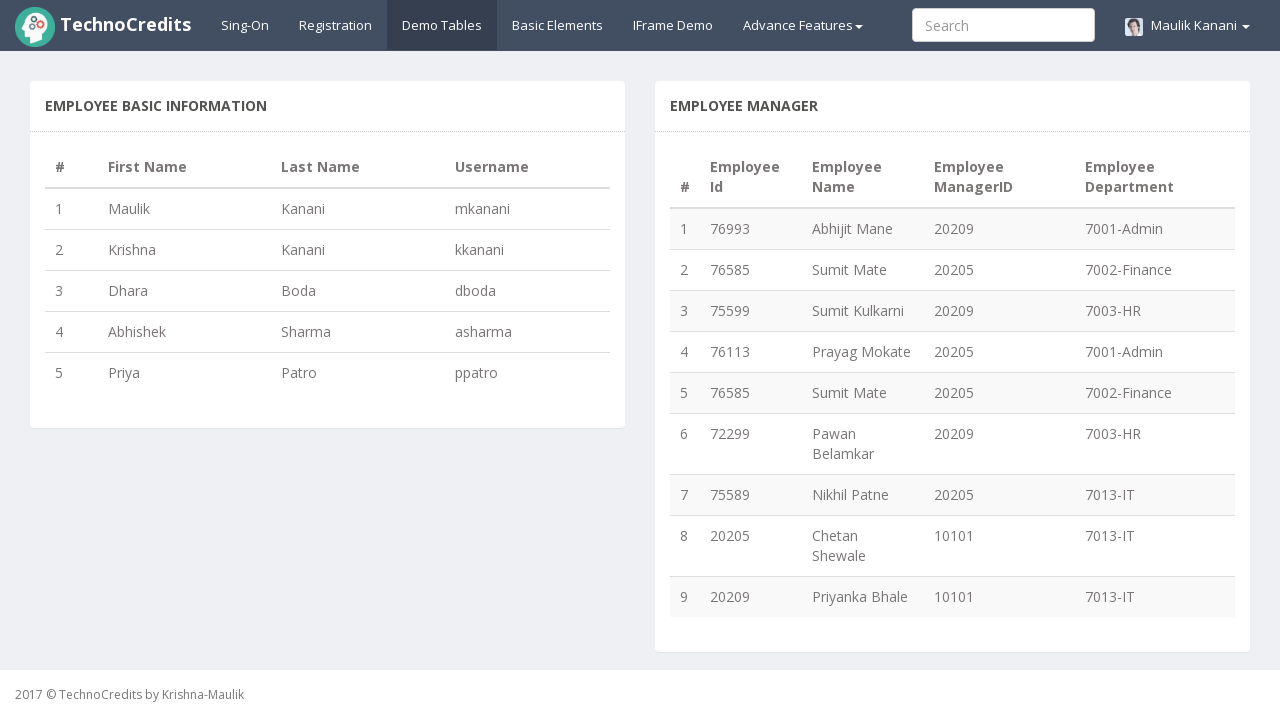